Opens the search dialog on WebdriverIO homepage, types a search query, and waits for the search dropdown results to appear.

Starting URL: https://webdriver.io/

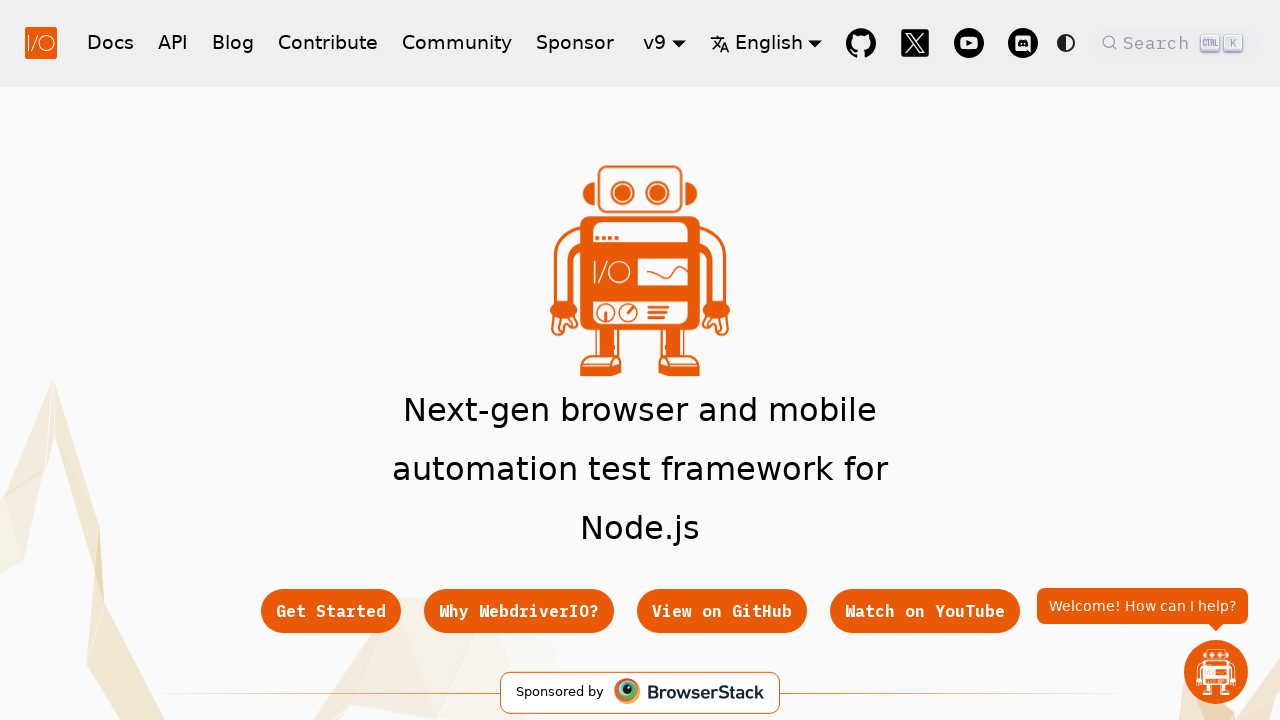

Waited for hero title to be visible on WebdriverIO homepage
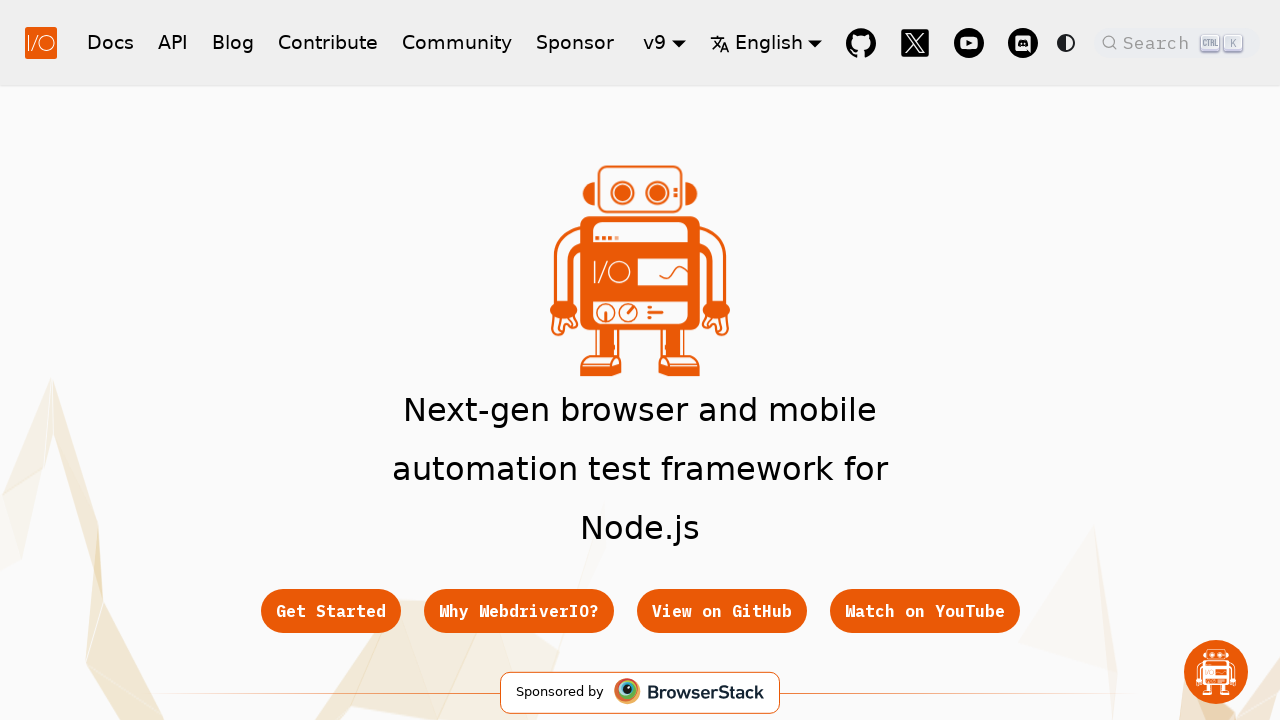

Clicked search button to open search dialog at (1177, 42) on .DocSearch
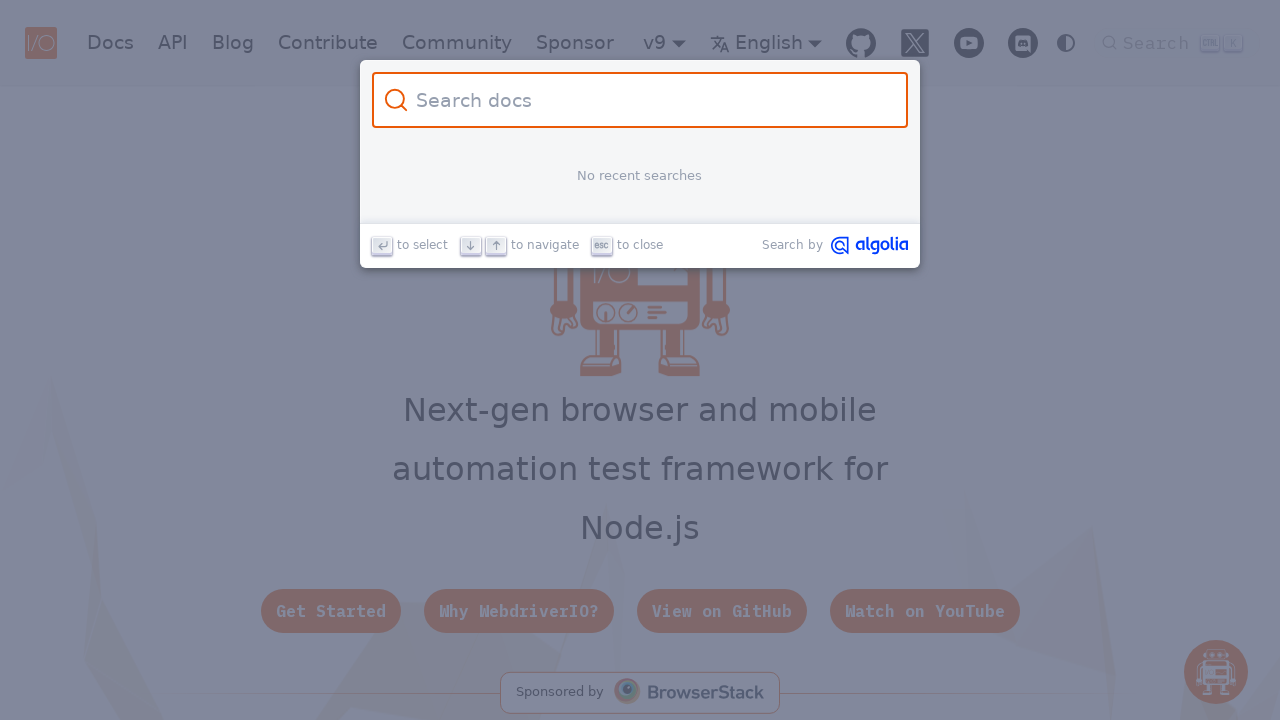

Search form appeared
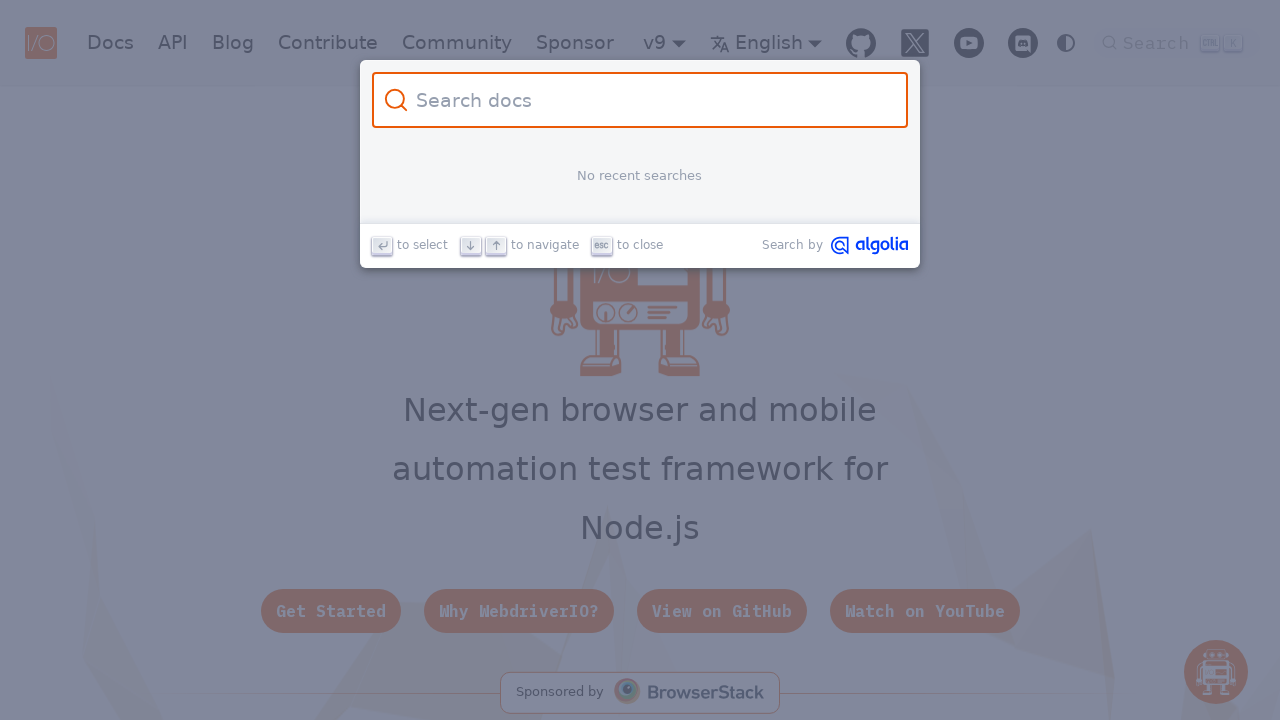

Typed 'specfileretries' in search input field on .DocSearch-Input
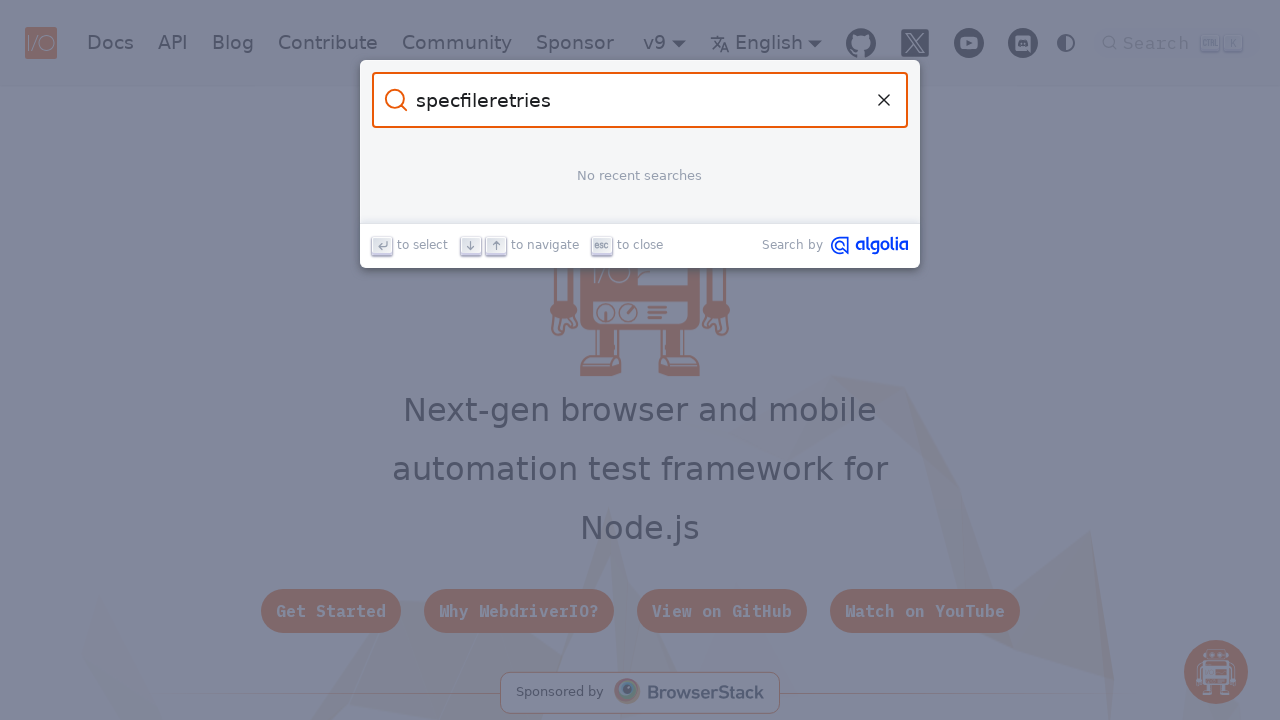

Search dropdown results appeared based on OCR
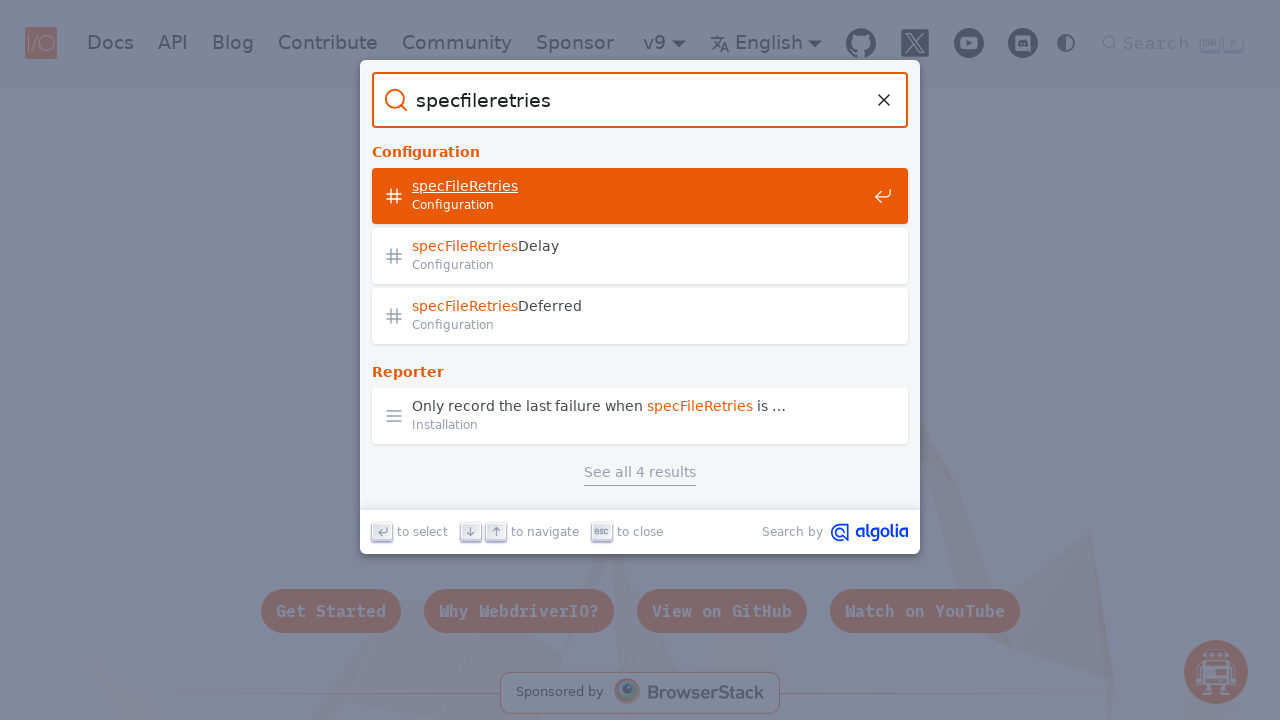

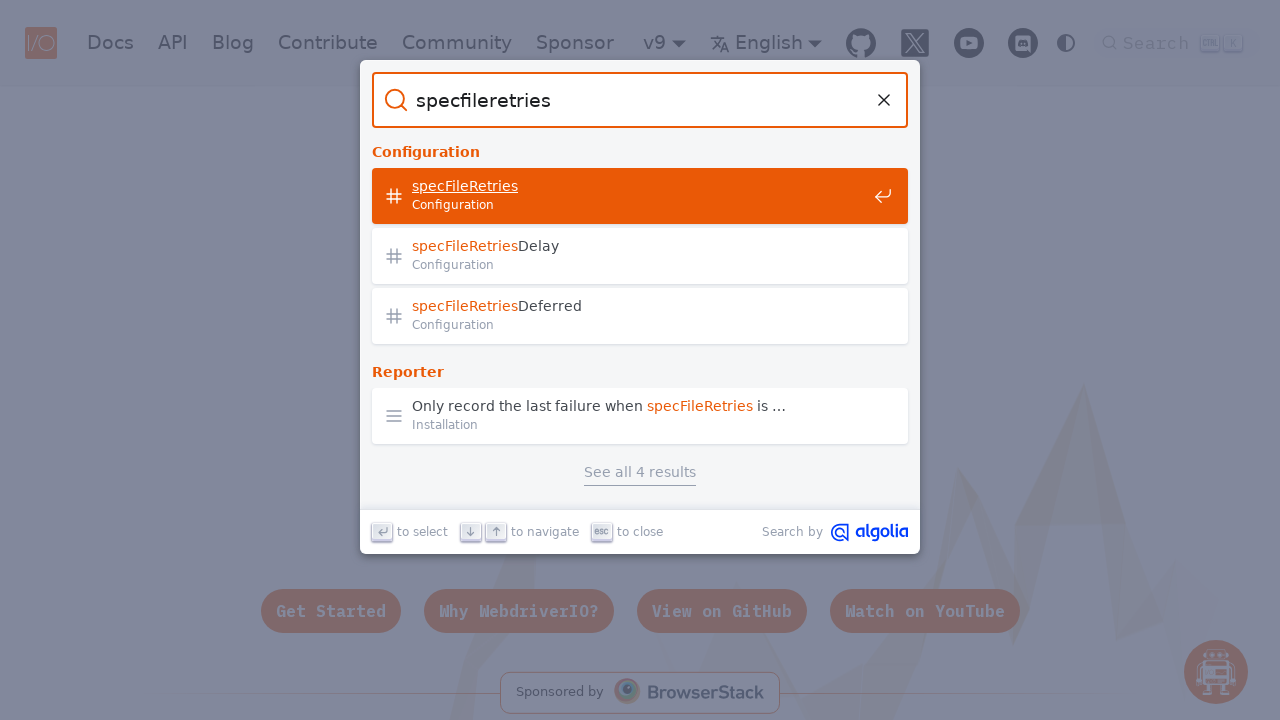